Tests file download functionality by navigating to a download page, grabbing a download link, and verifying the file can be downloaded by checking it exists and has content.

Starting URL: http://the-internet.herokuapp.com/download

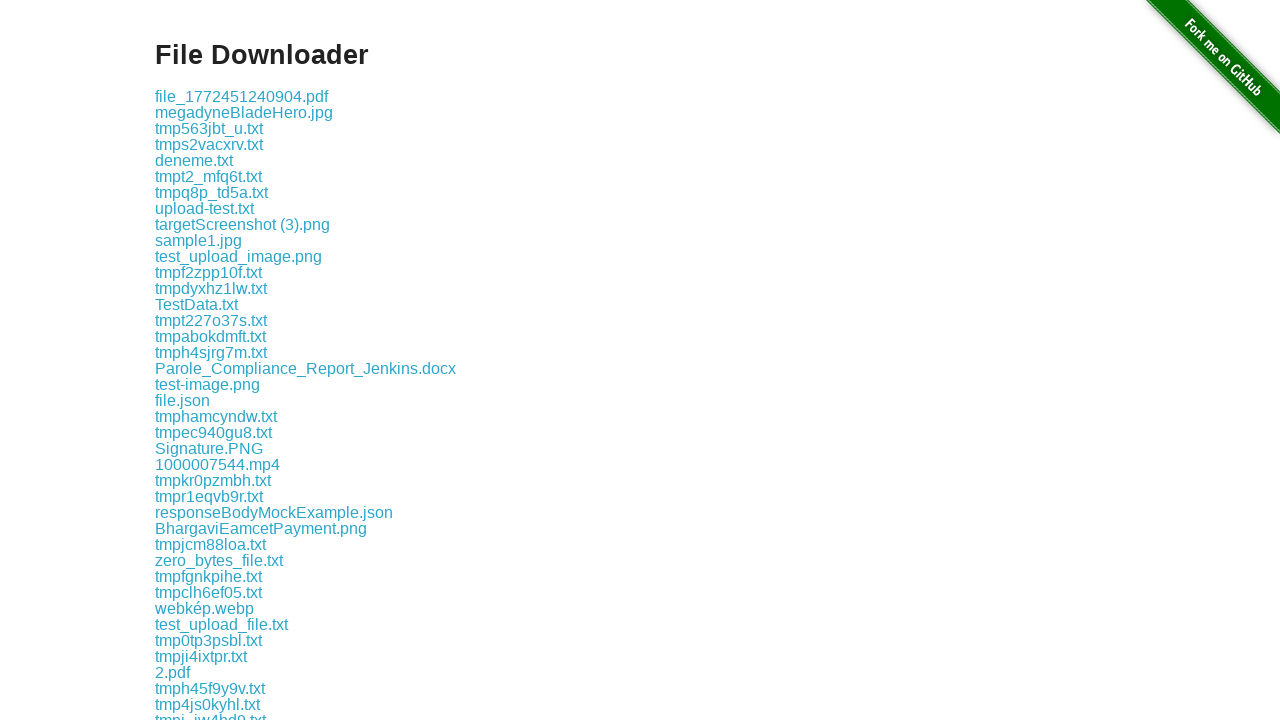

Waited for download link to load
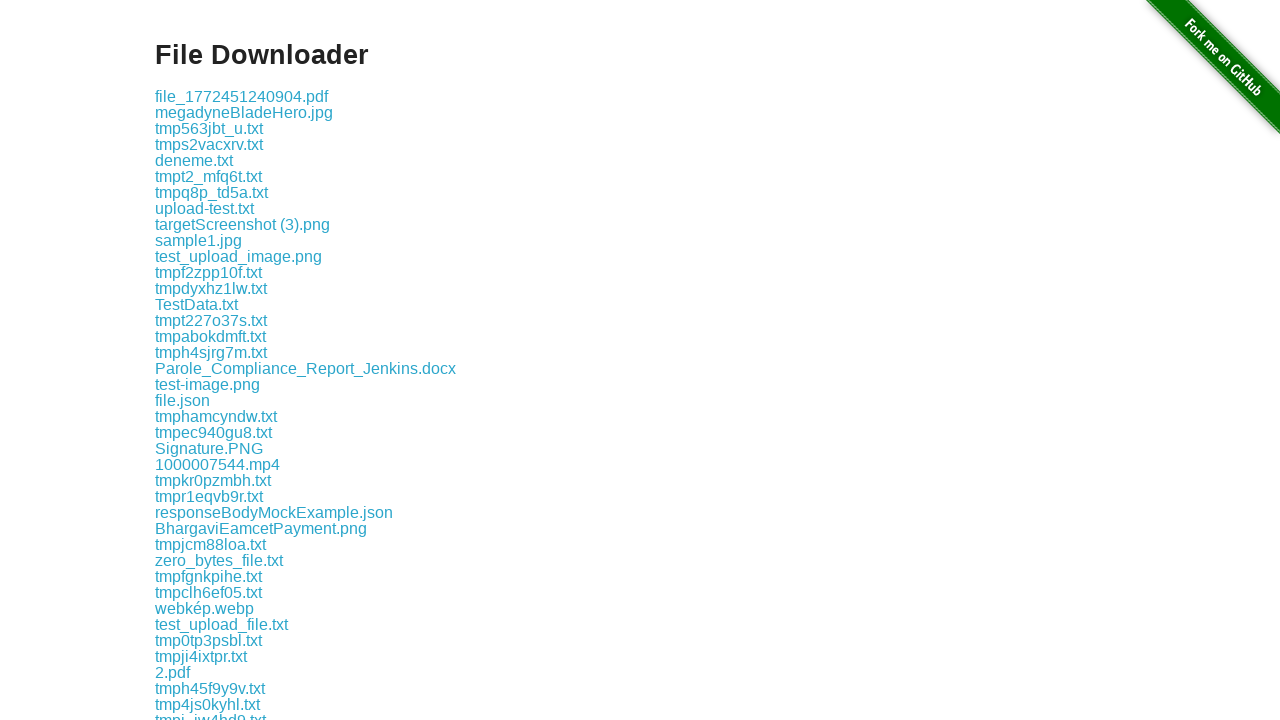

Retrieved href attribute from download link
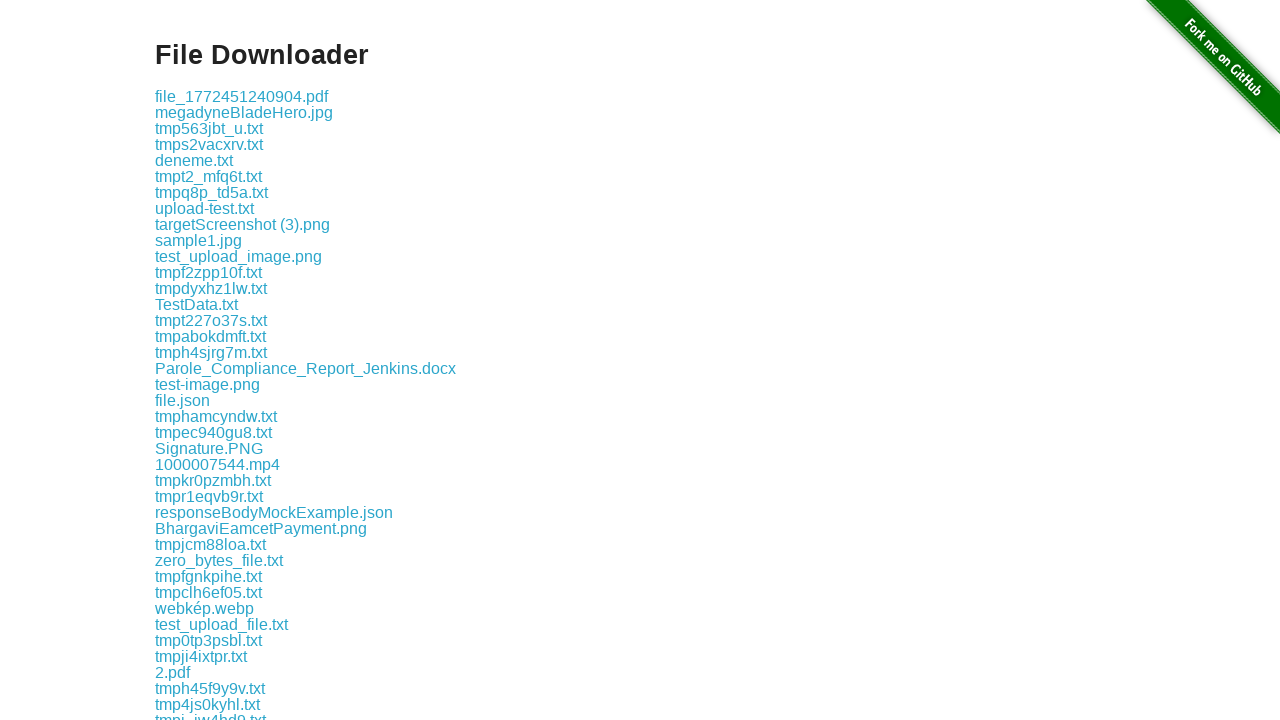

Verified download link href is valid and not empty
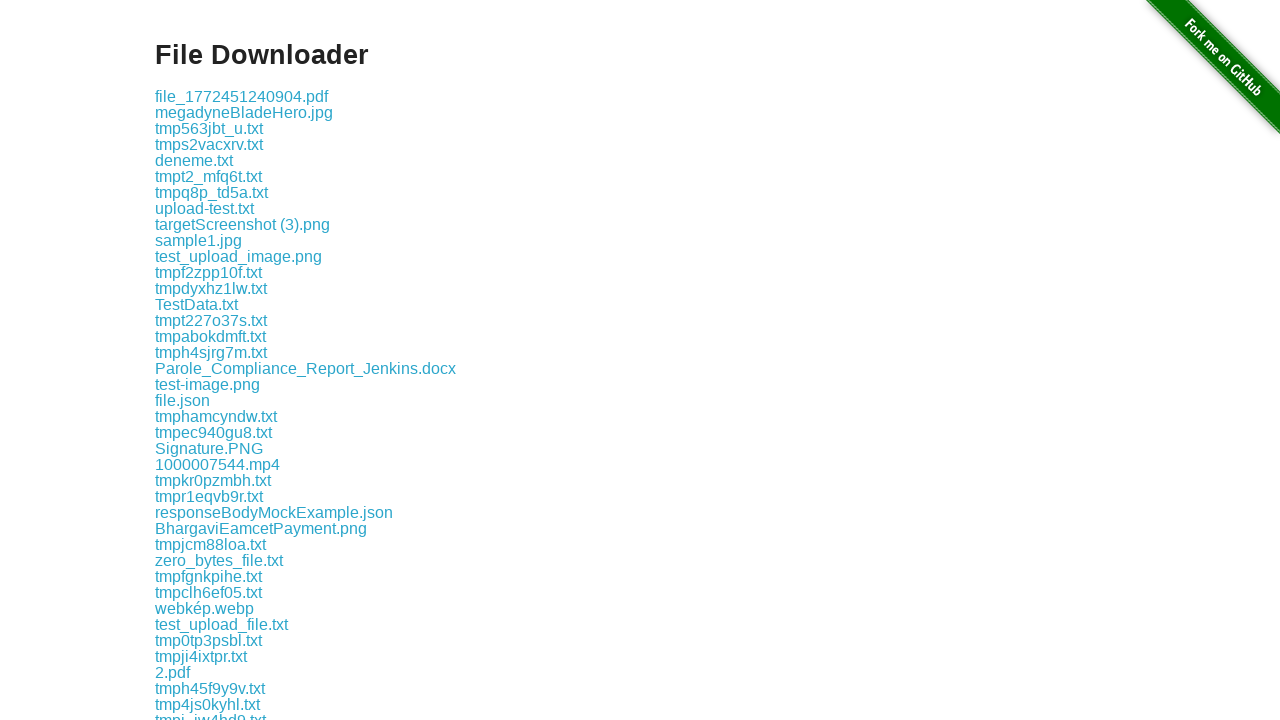

Clicked download link to initiate file download at (242, 96) on .example a >> nth=0
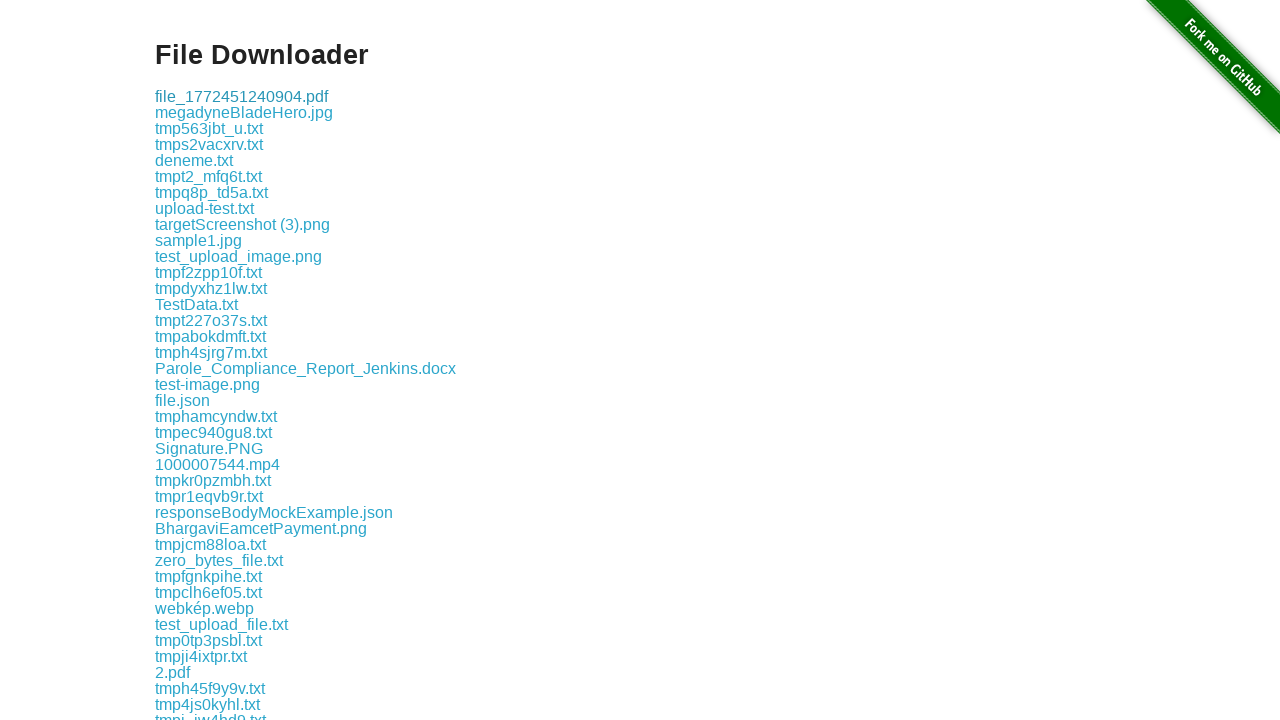

Waited 1 second for page to respond to download action
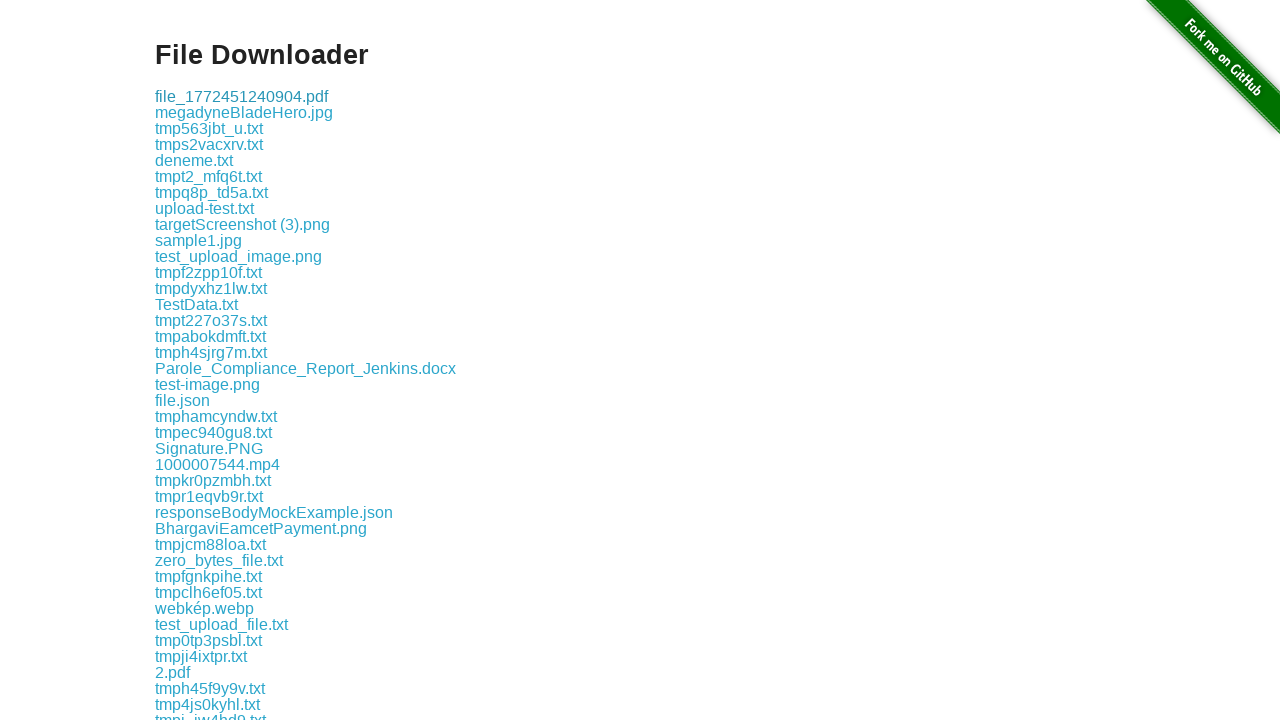

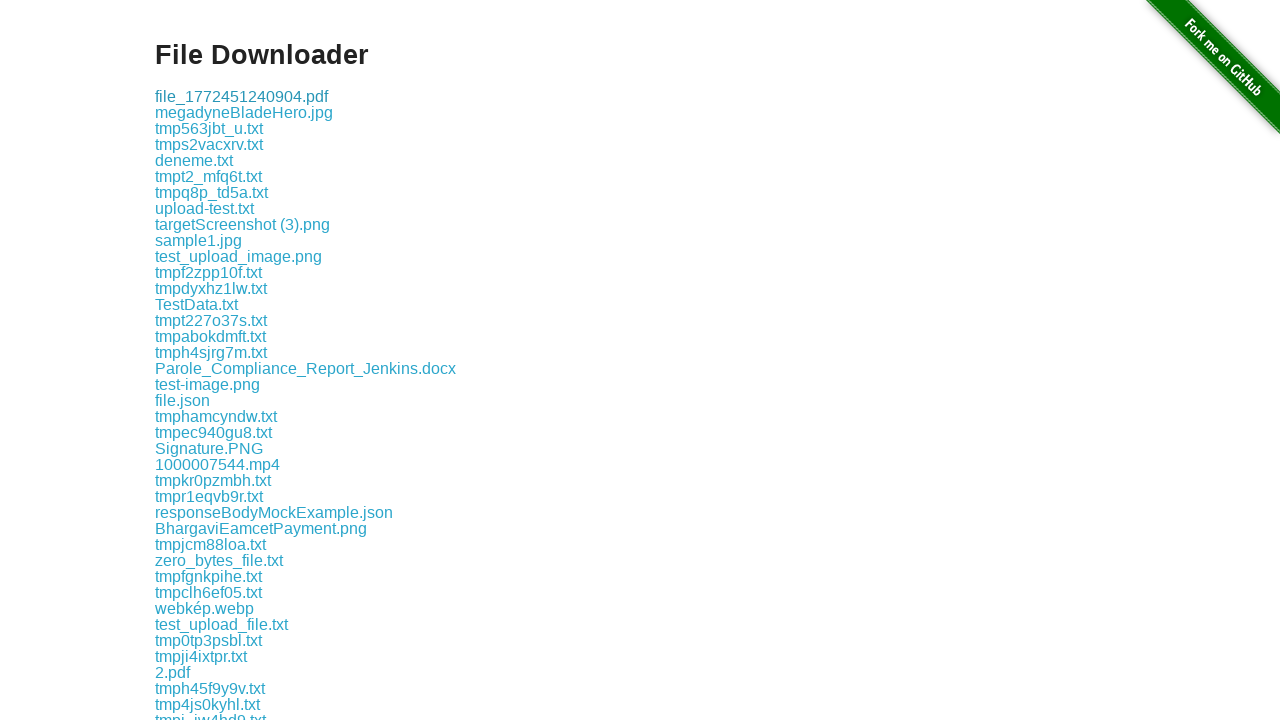